Tests form input functionality by filling text into input fields and tabbing between them.

Starting URL: https://mdn.github.io/learning-area/tools-testing/cross-browser-testing/accessibility/native-keyboard-accessibility.html

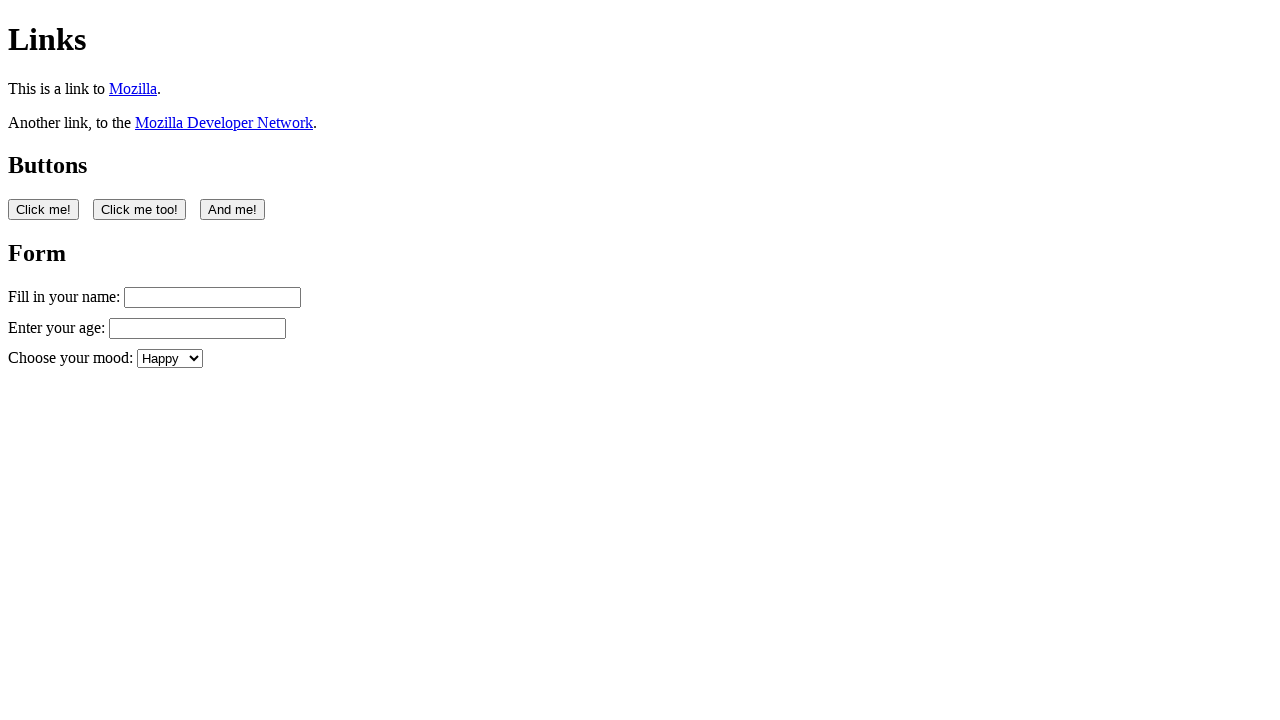

Filled name input field with 'Bob Smith' on #name
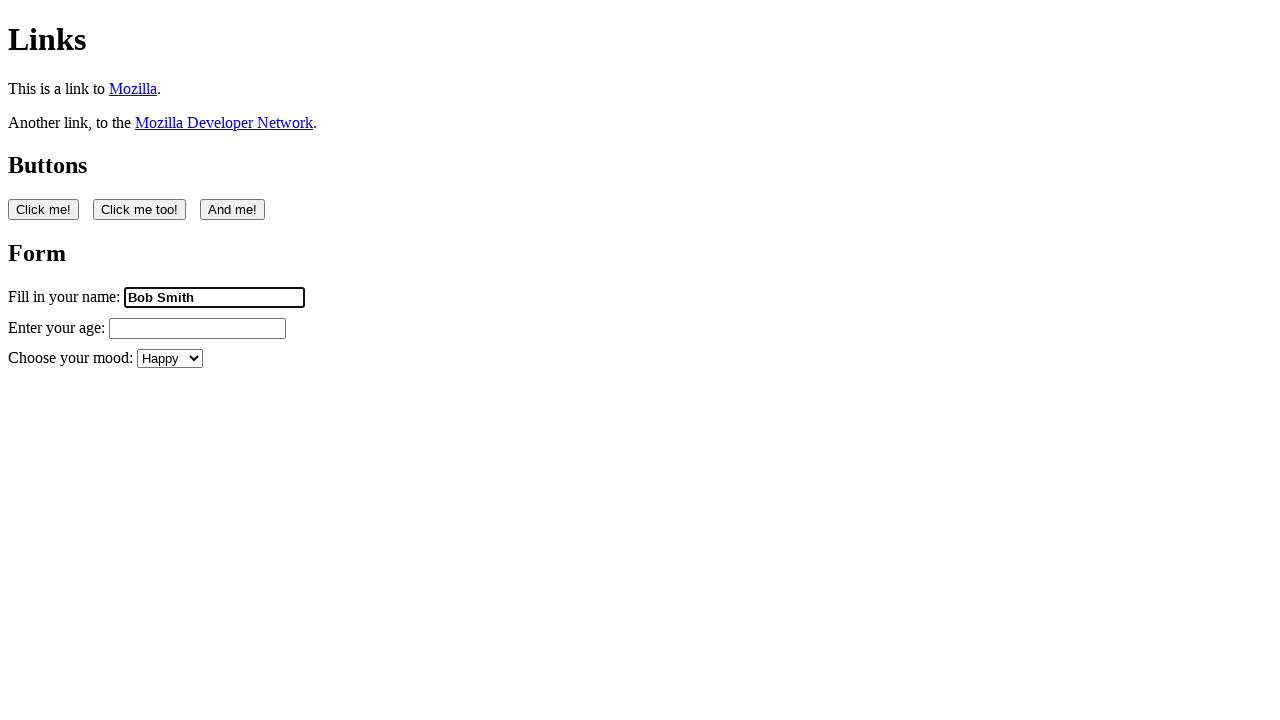

Pressed Tab to move to next form field
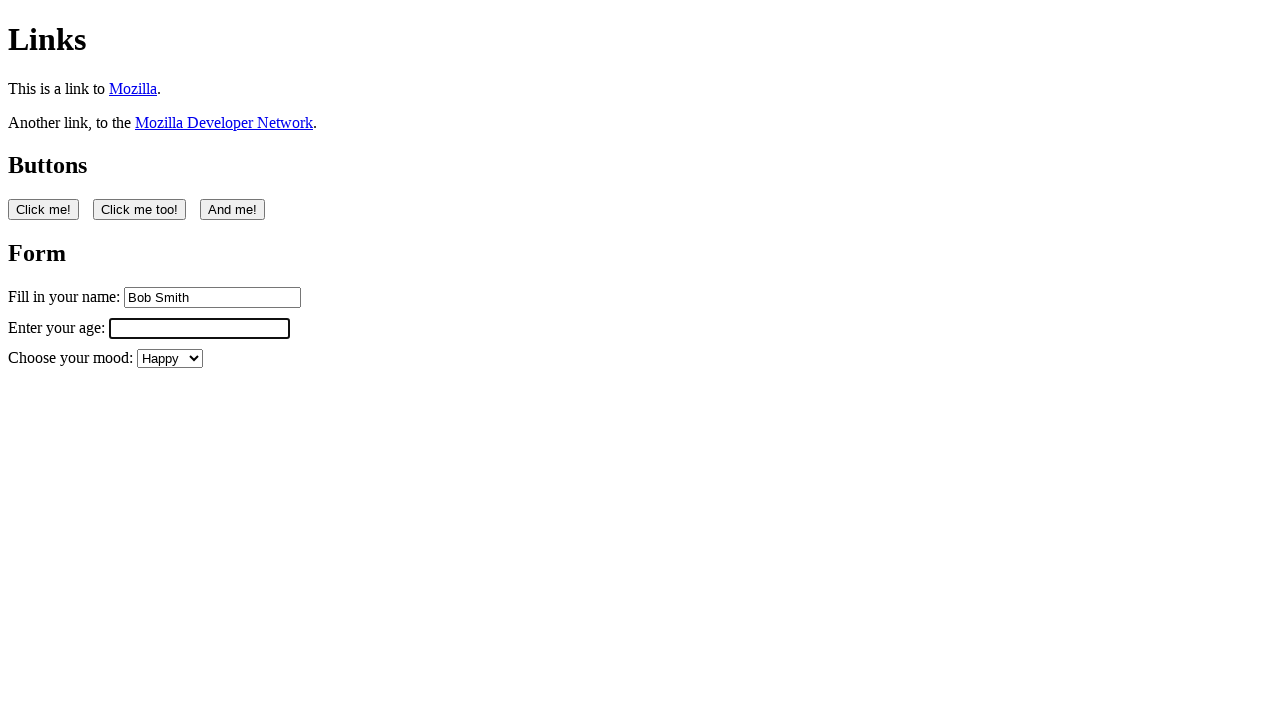

Filled age input field with '65' on #age
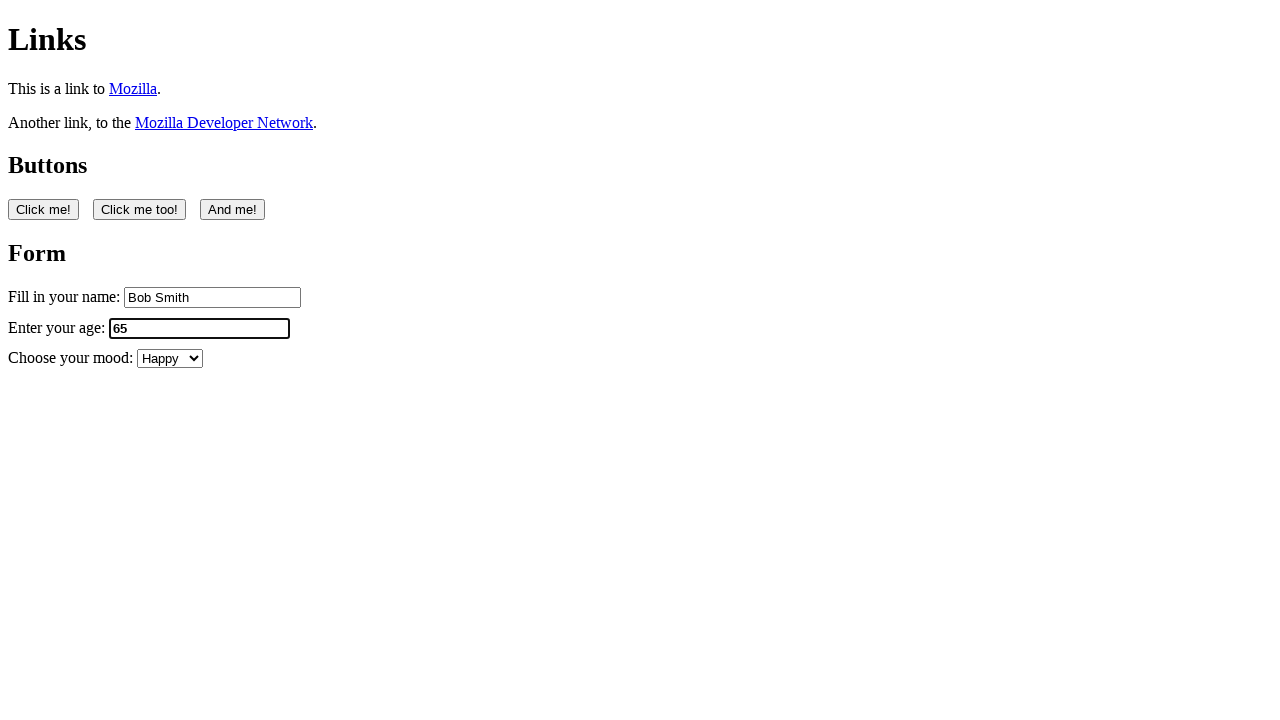

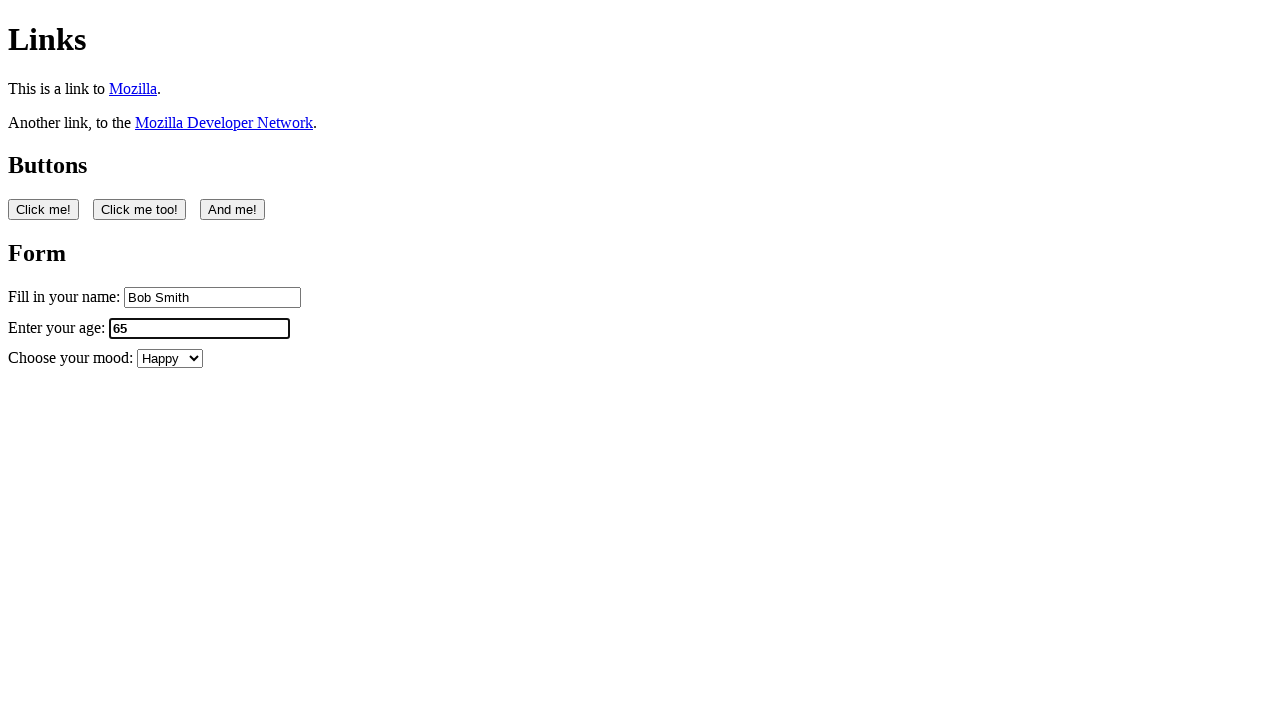